Navigates to SpiceJet airline website homepage and waits for the page to load

Starting URL: https://www.spicejet.com/

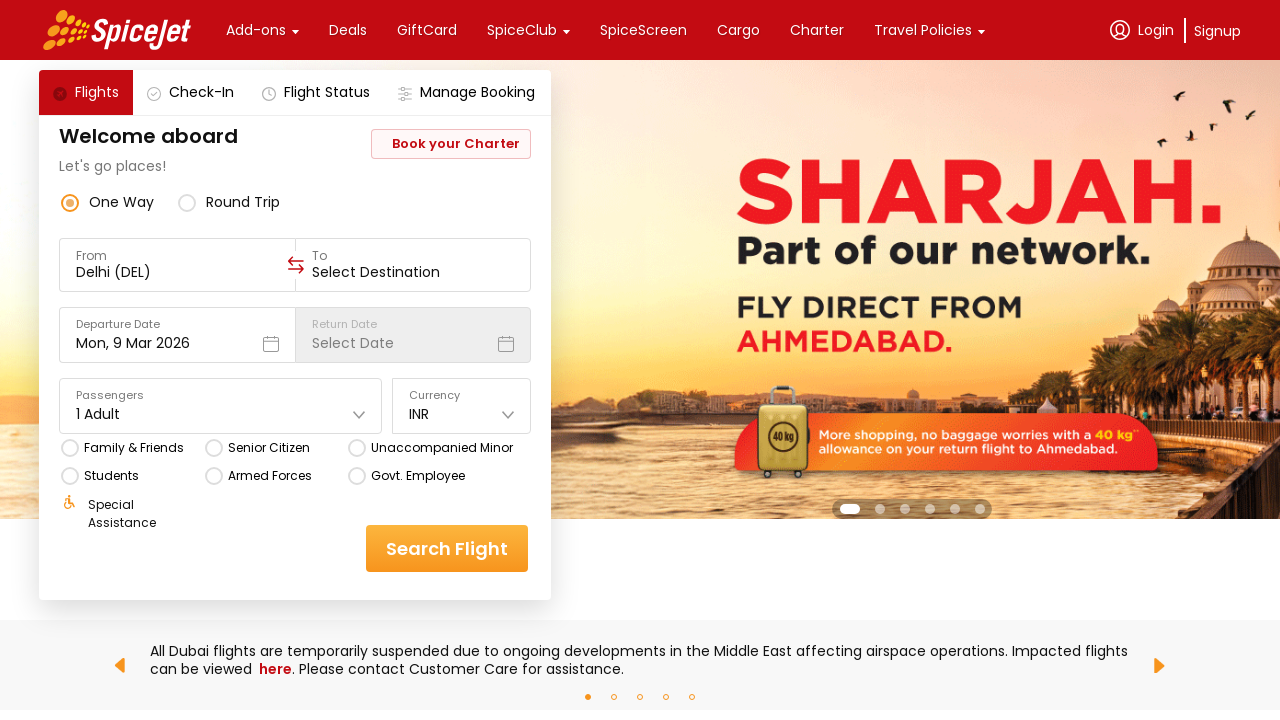

Waited for SpiceJet homepage to load (domcontentloaded)
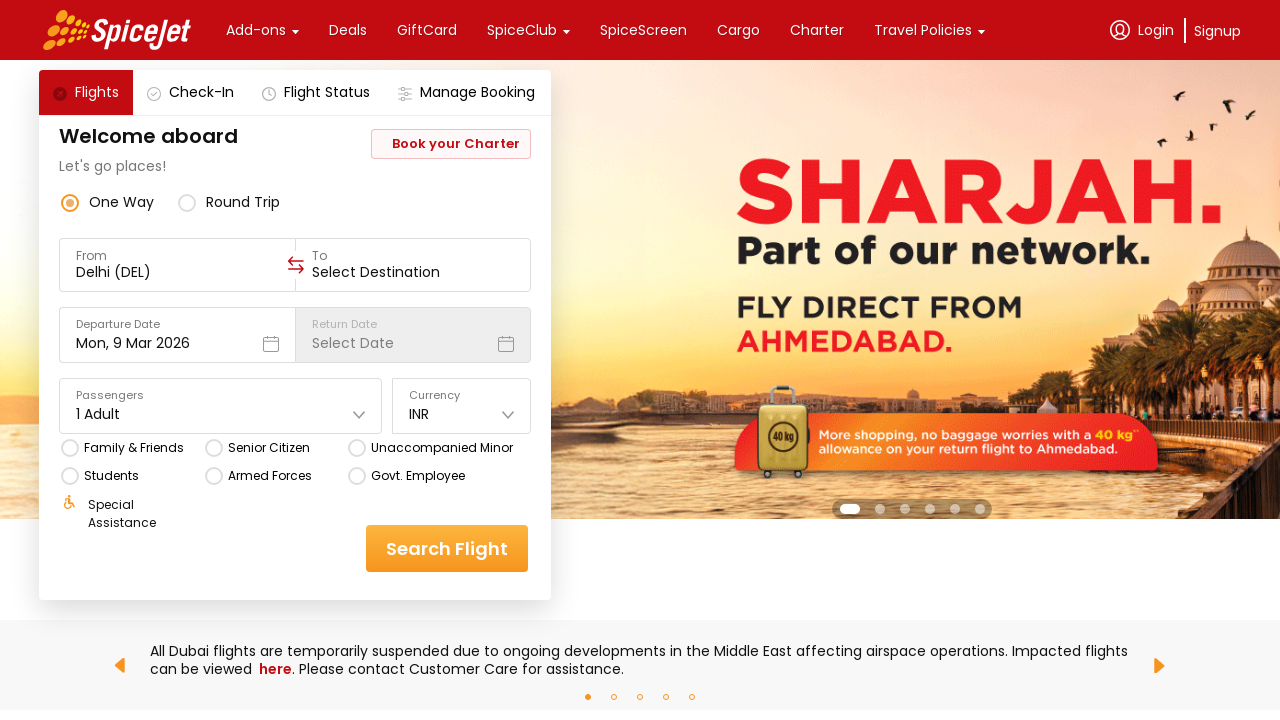

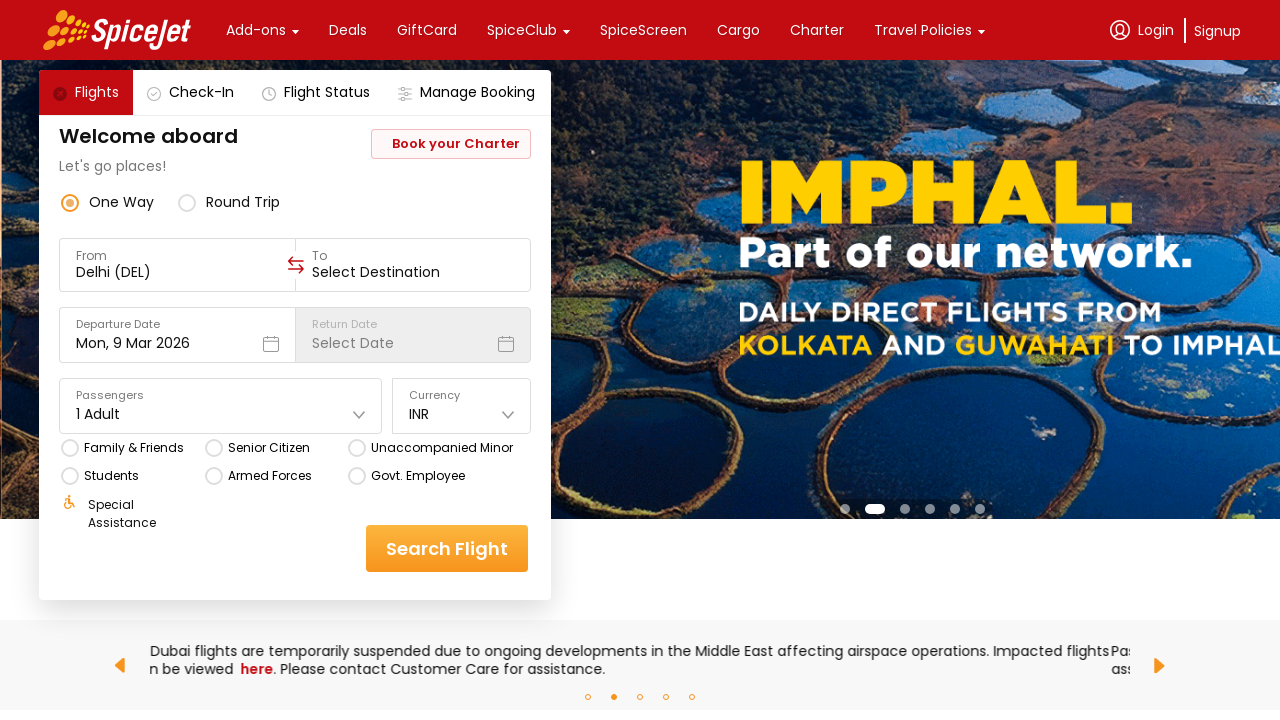